Tests link navigation in footer section by opening multiple links in new tabs and switching between them

Starting URL: https://rahulshettyacademy.com/AutomationPractice/

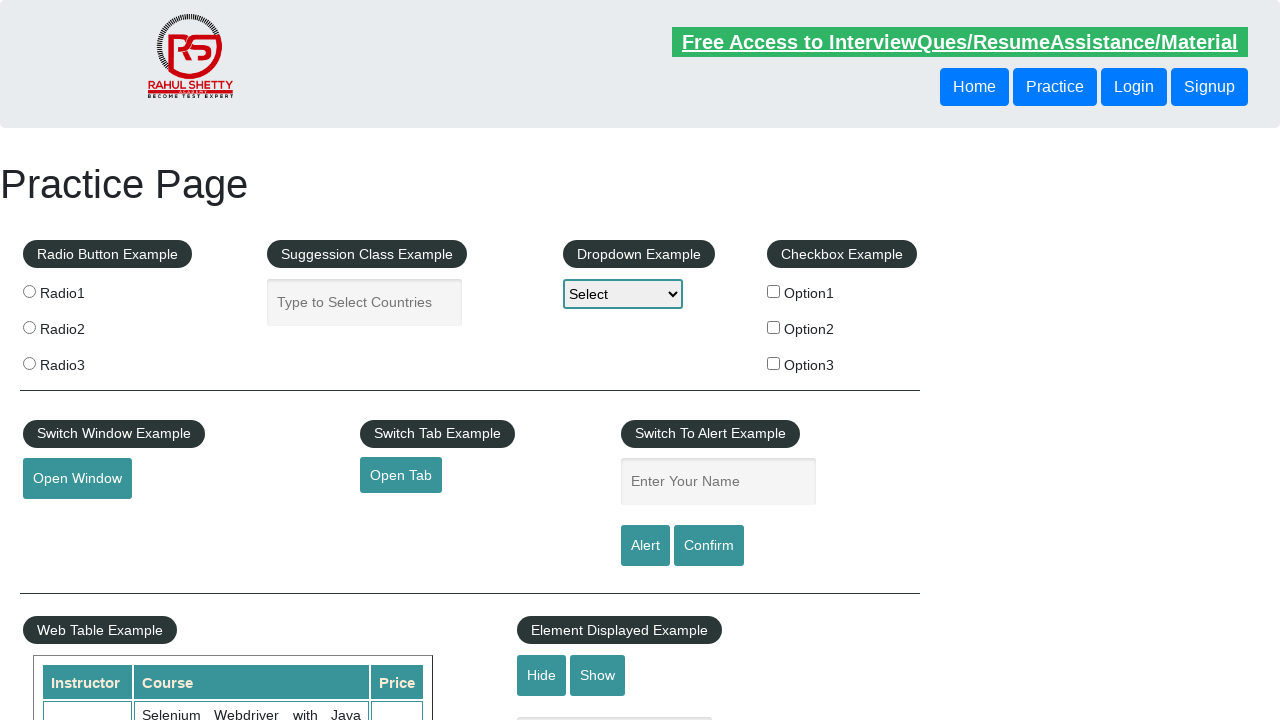

Counted total links on page
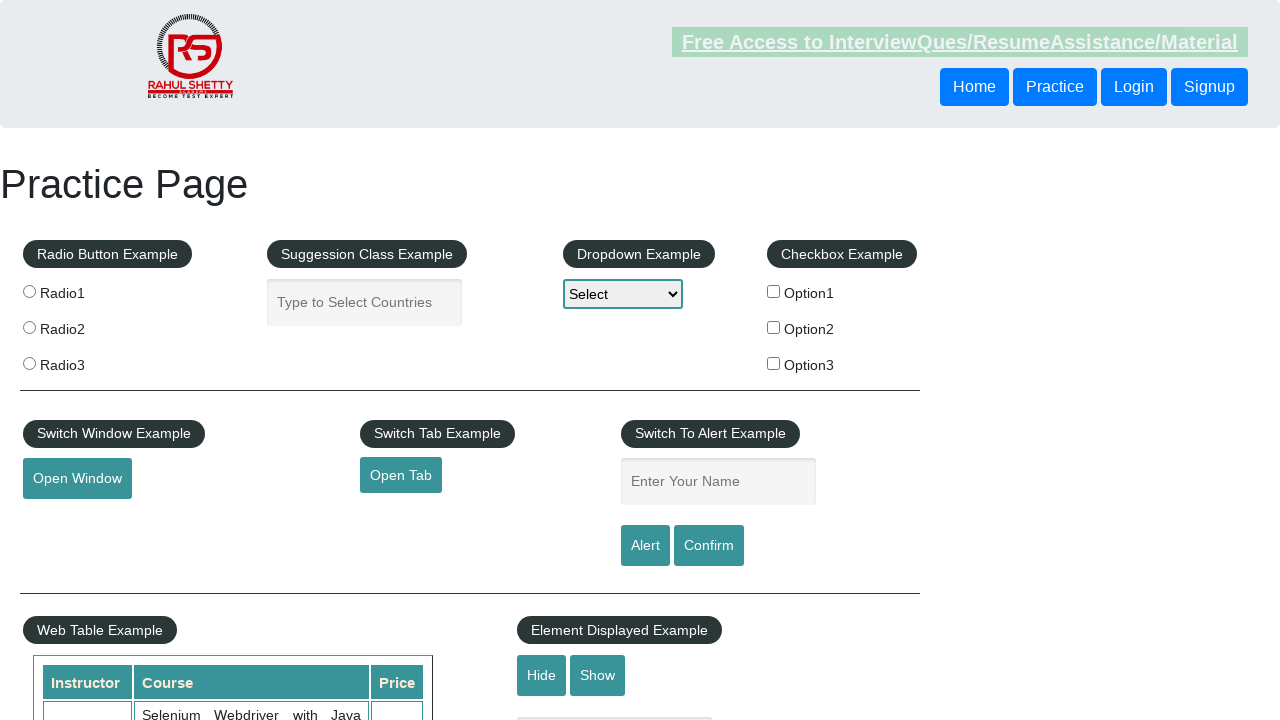

Located footer section with ID 'gf-BIG'
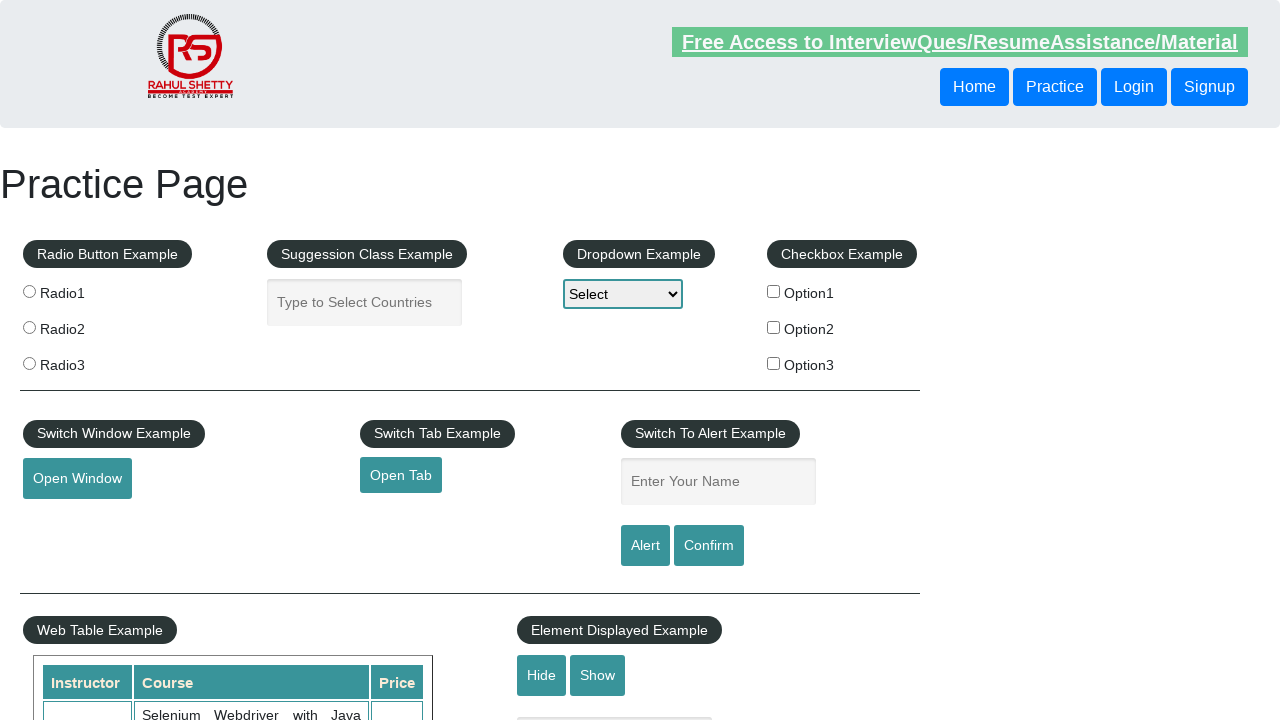

Counted links in footer section
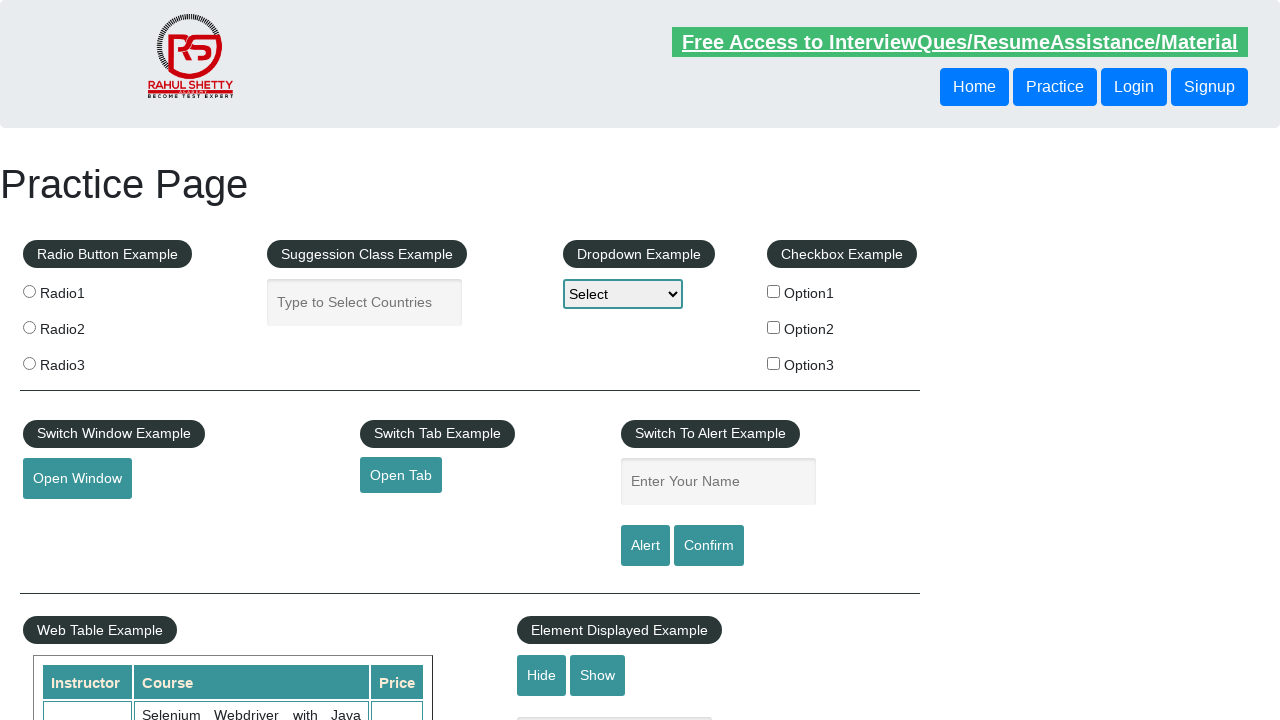

Located first column in footer table
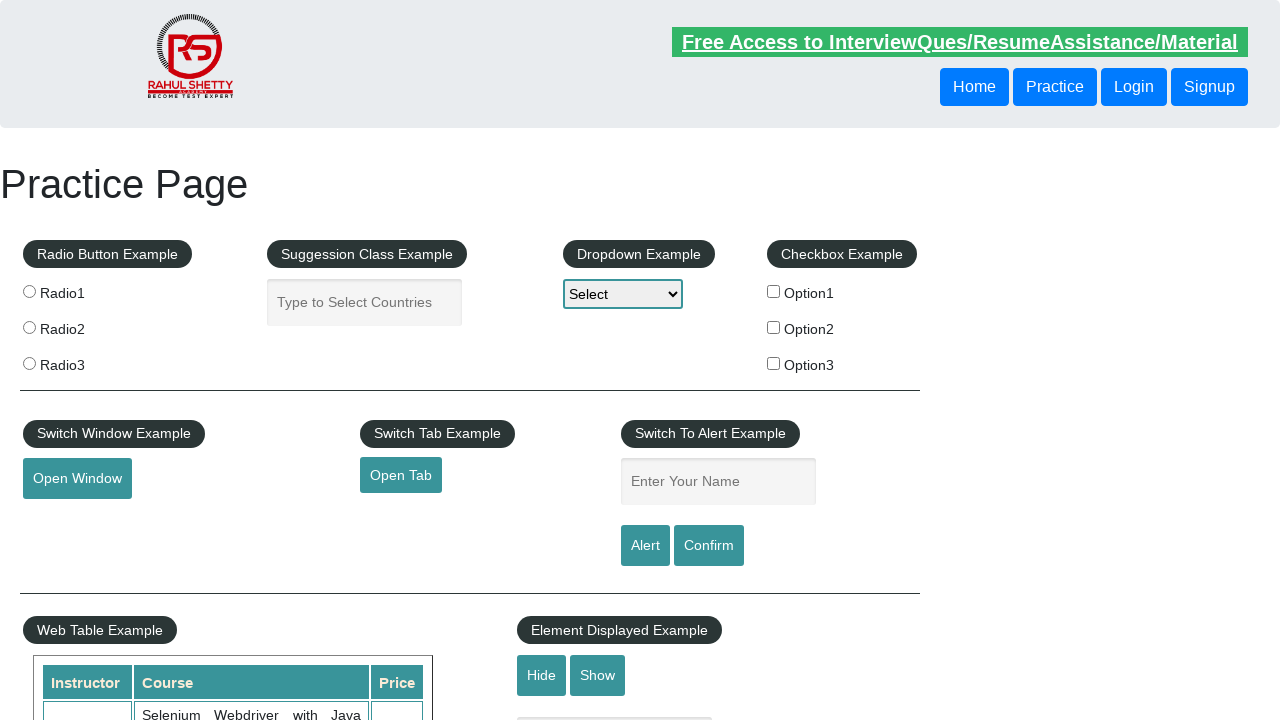

Counted links in first column
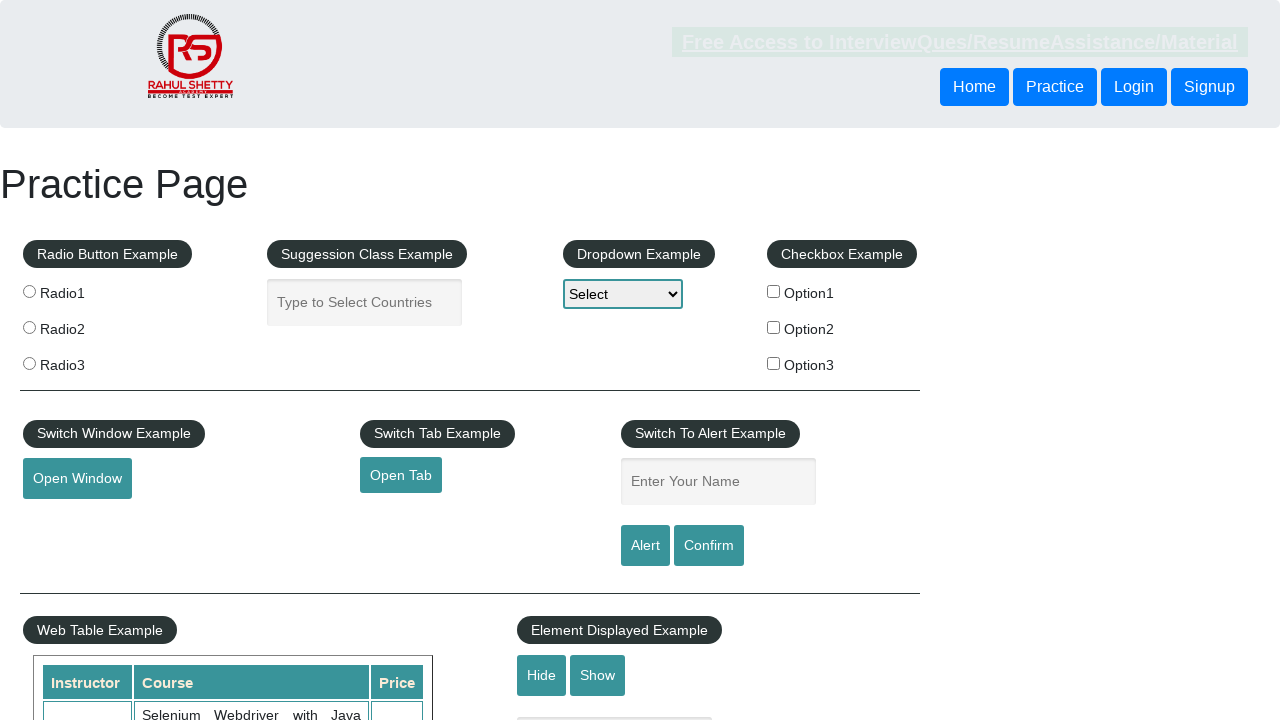

Located footer link at index 1
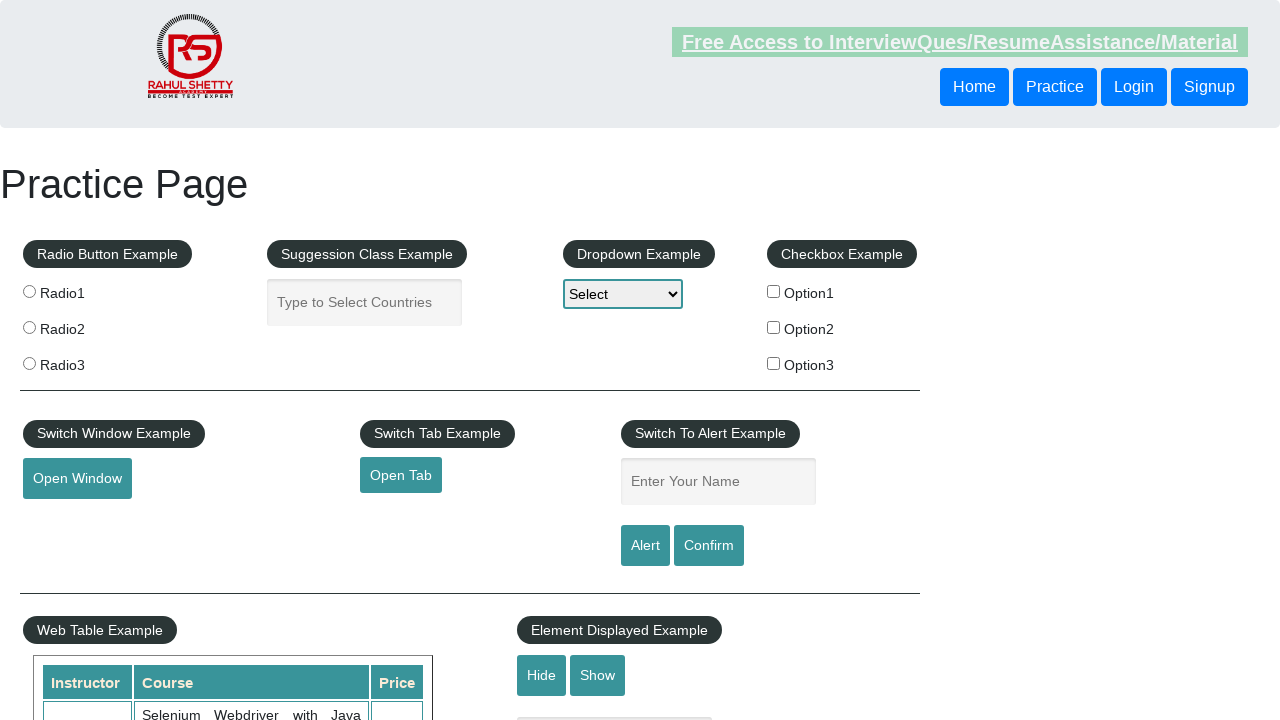

Retrieved href attribute from footer link 1
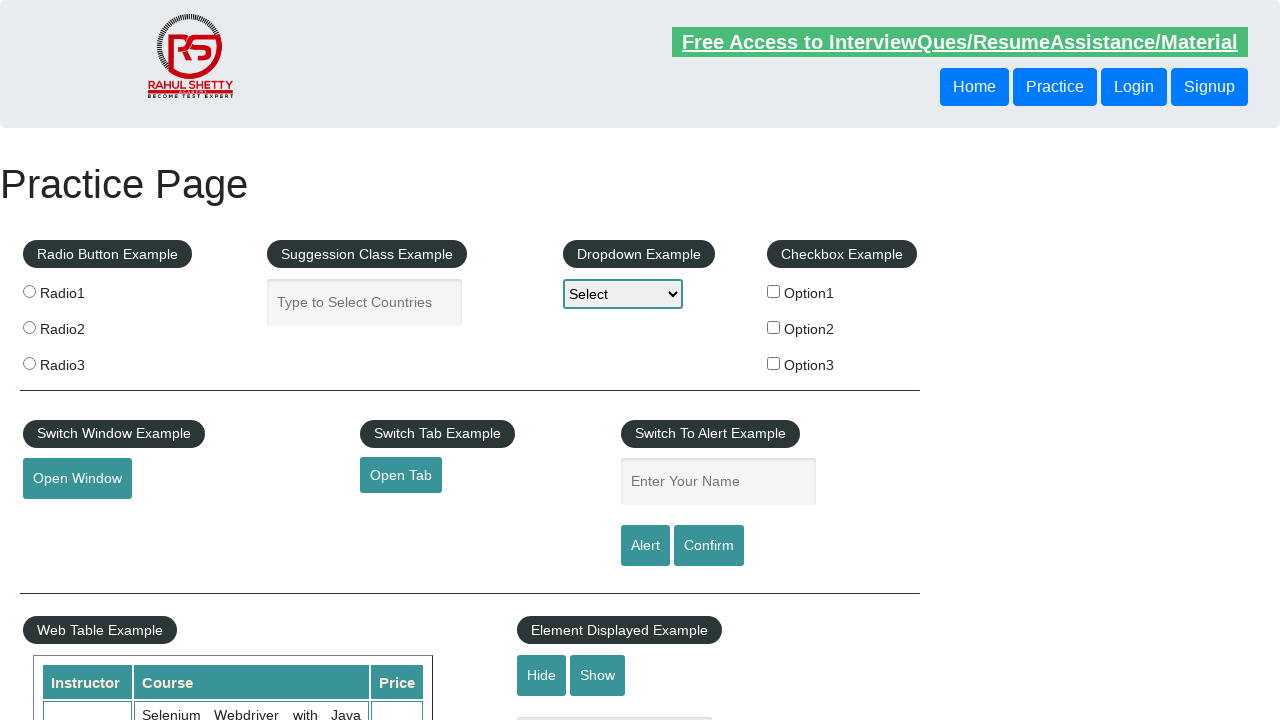

Created new page/tab for footer link 1
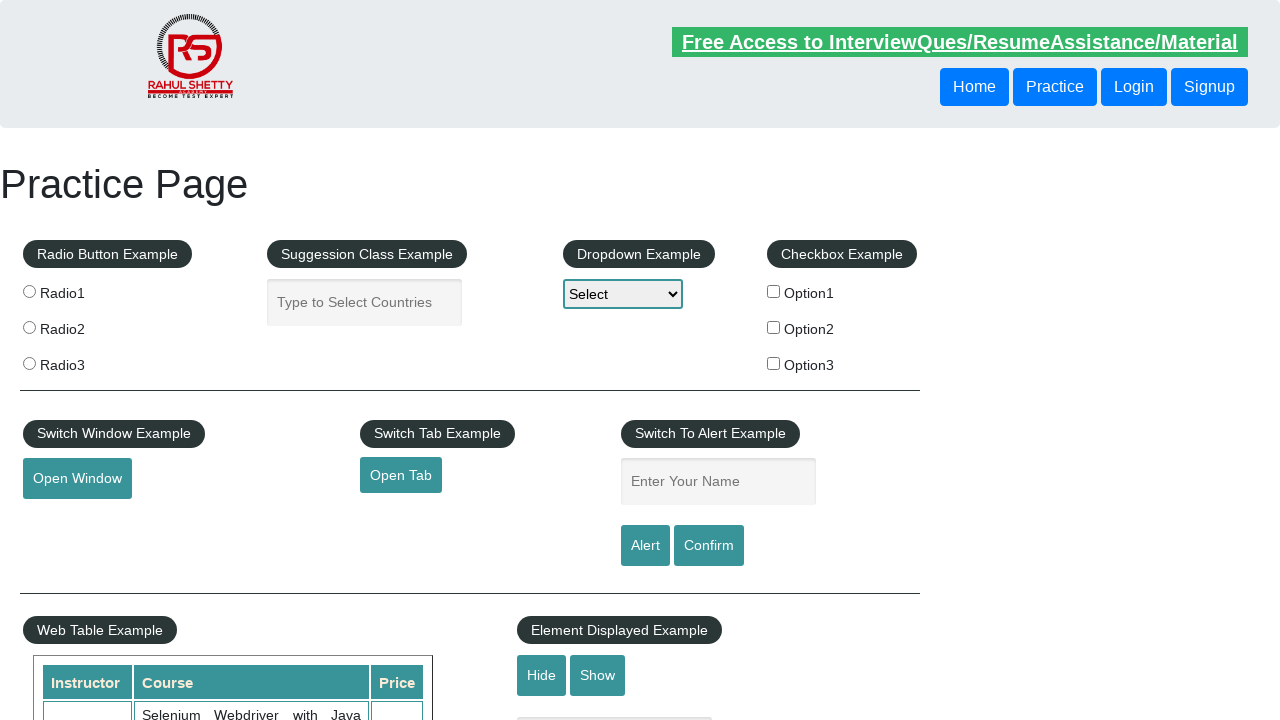

Navigated to footer link 1: http://www.restapitutorial.com/
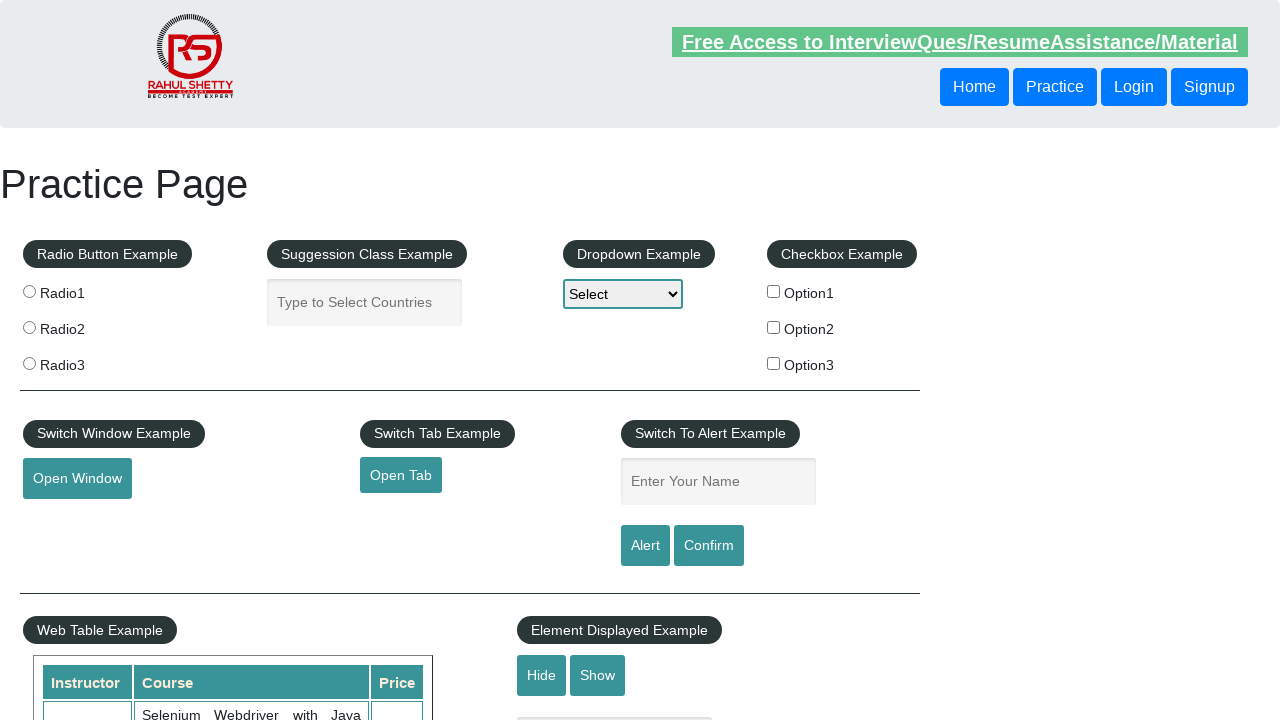

Located footer link at index 2
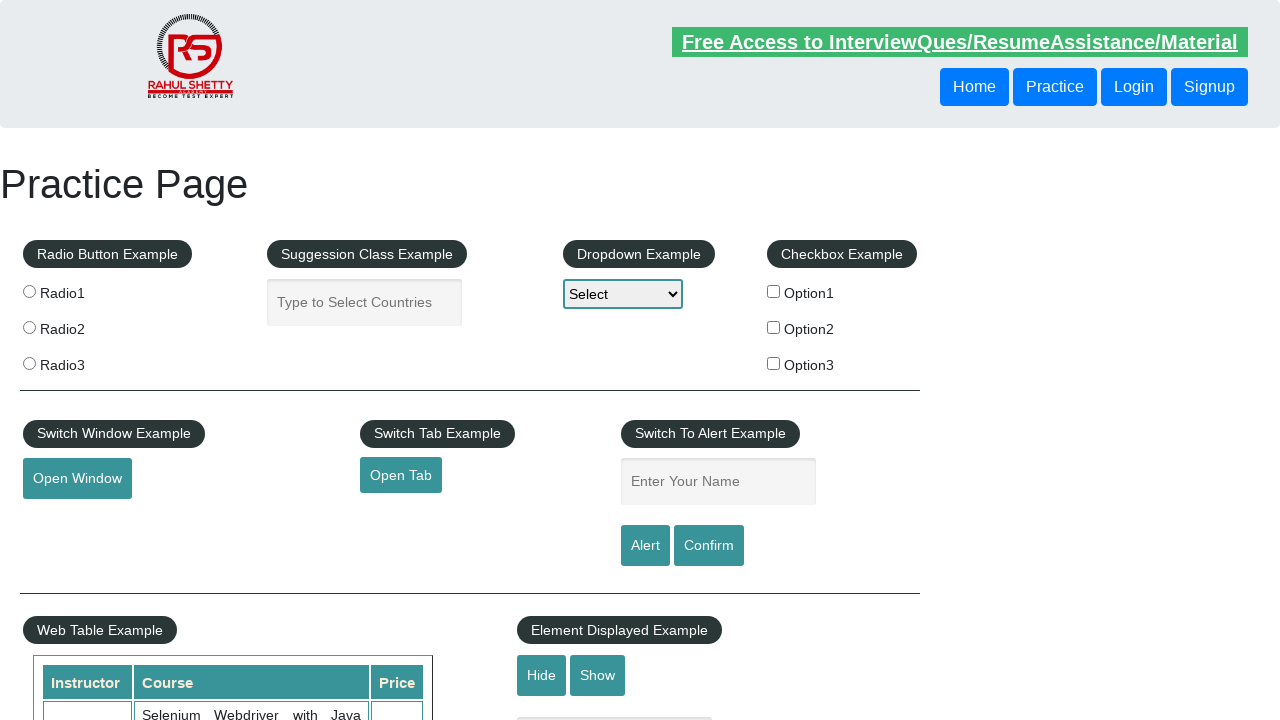

Retrieved href attribute from footer link 2
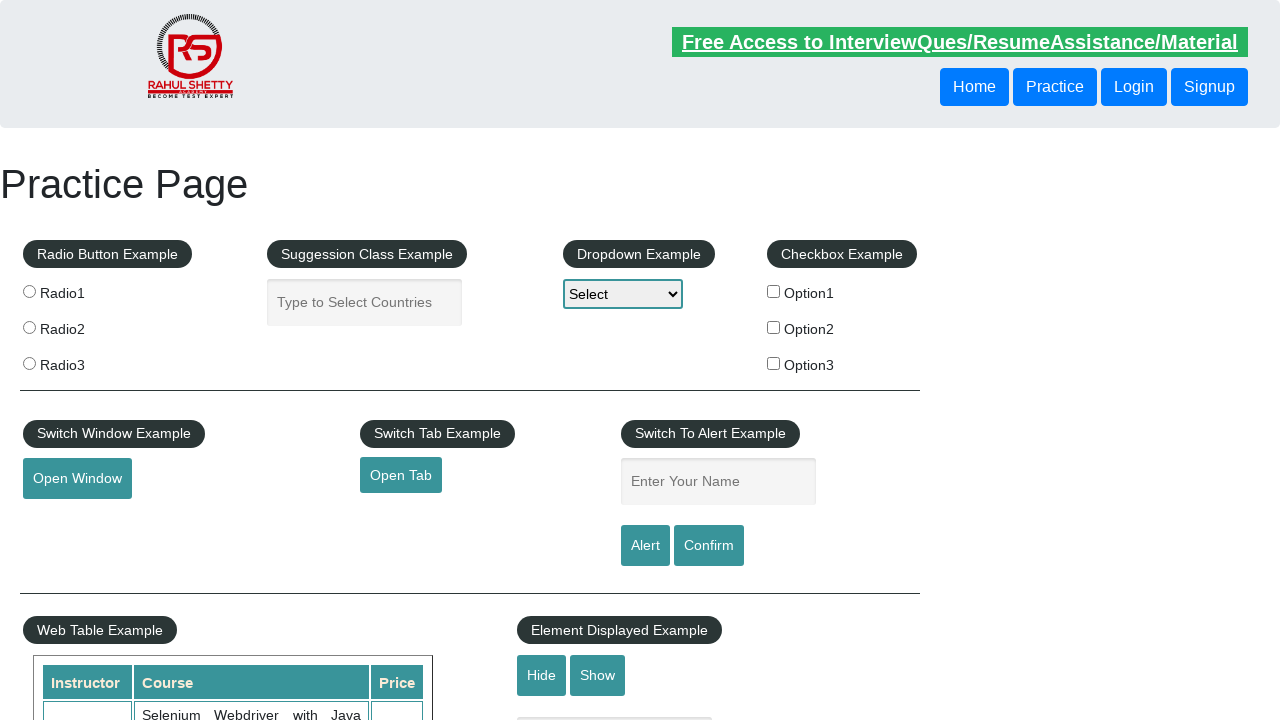

Created new page/tab for footer link 2
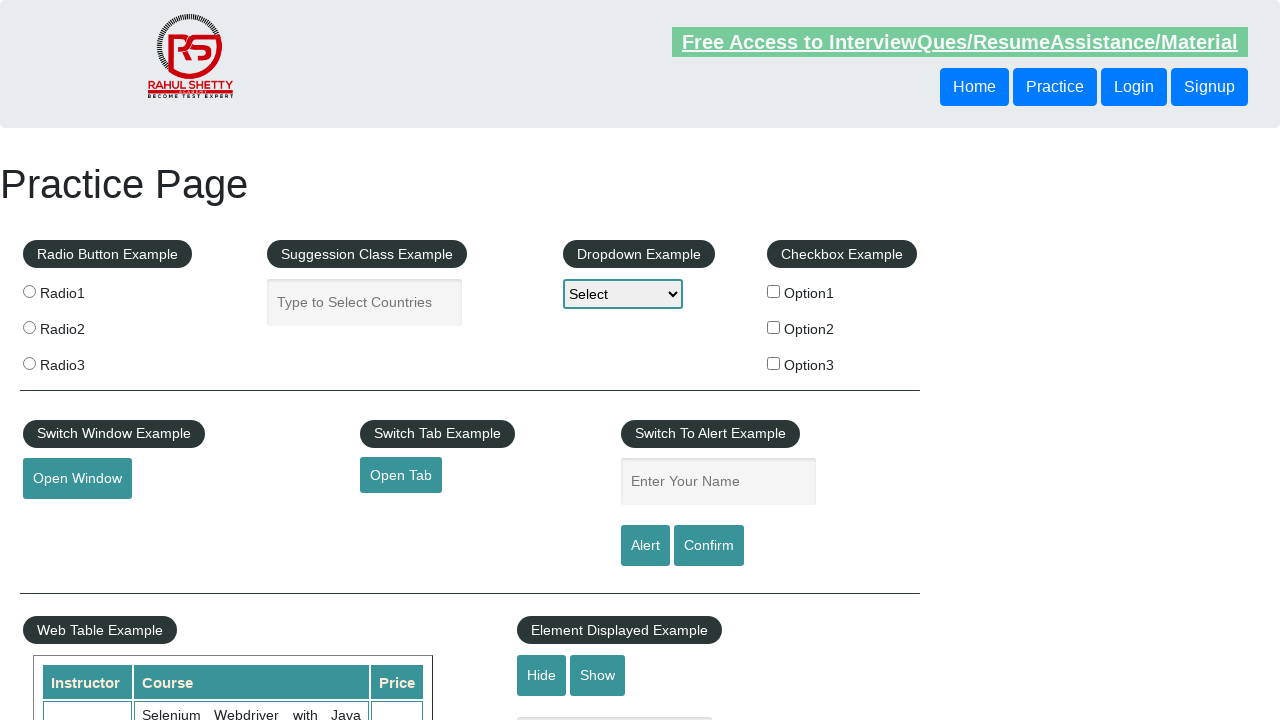

Navigated to footer link 2: https://www.soapui.org/
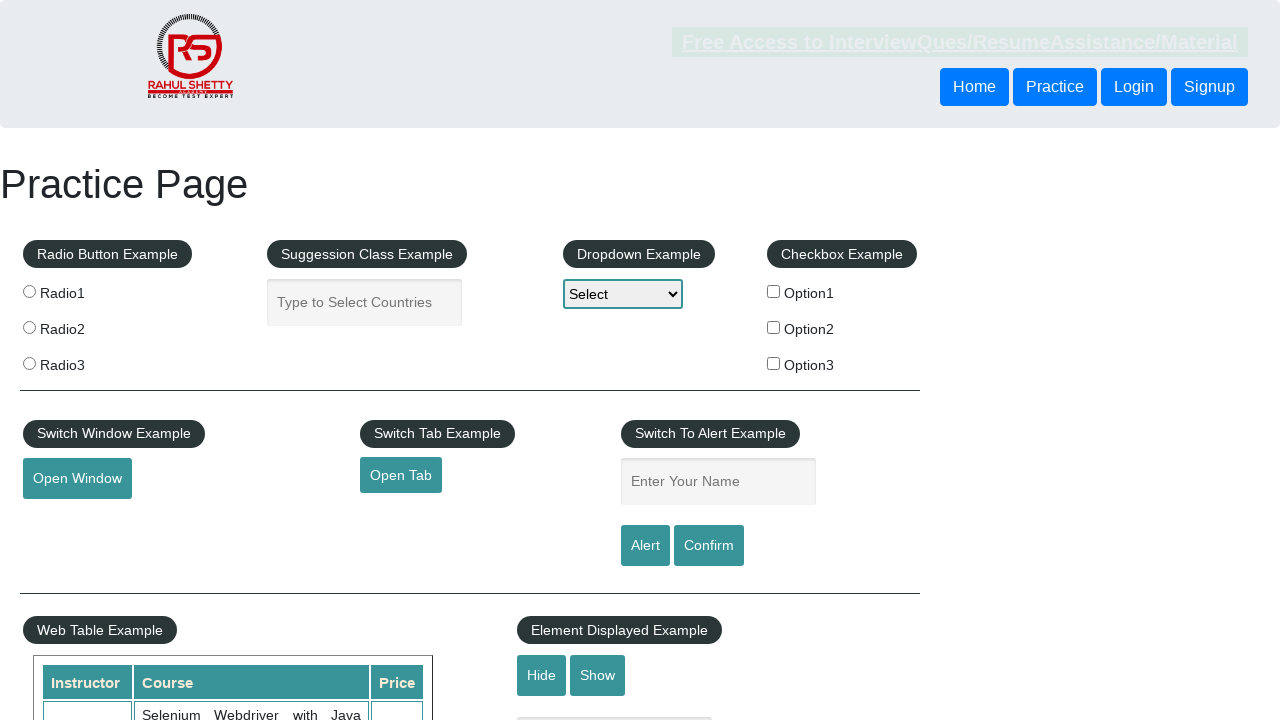

Located footer link at index 3
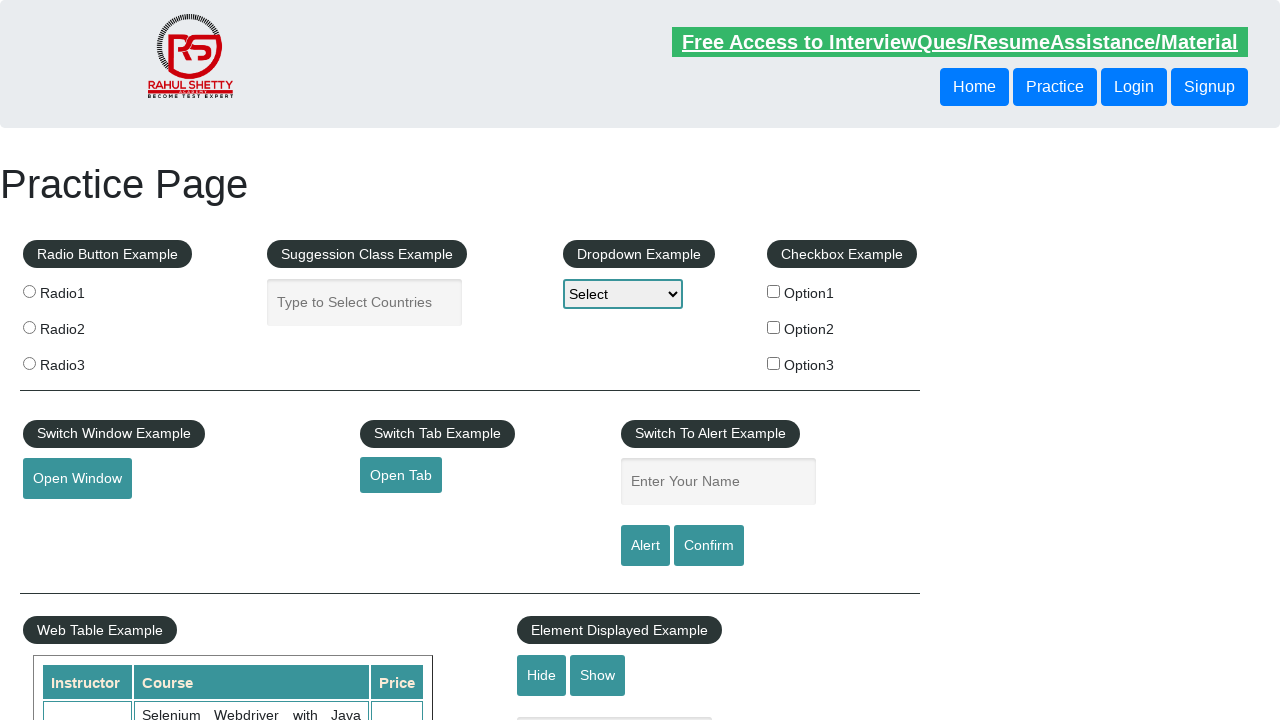

Retrieved href attribute from footer link 3
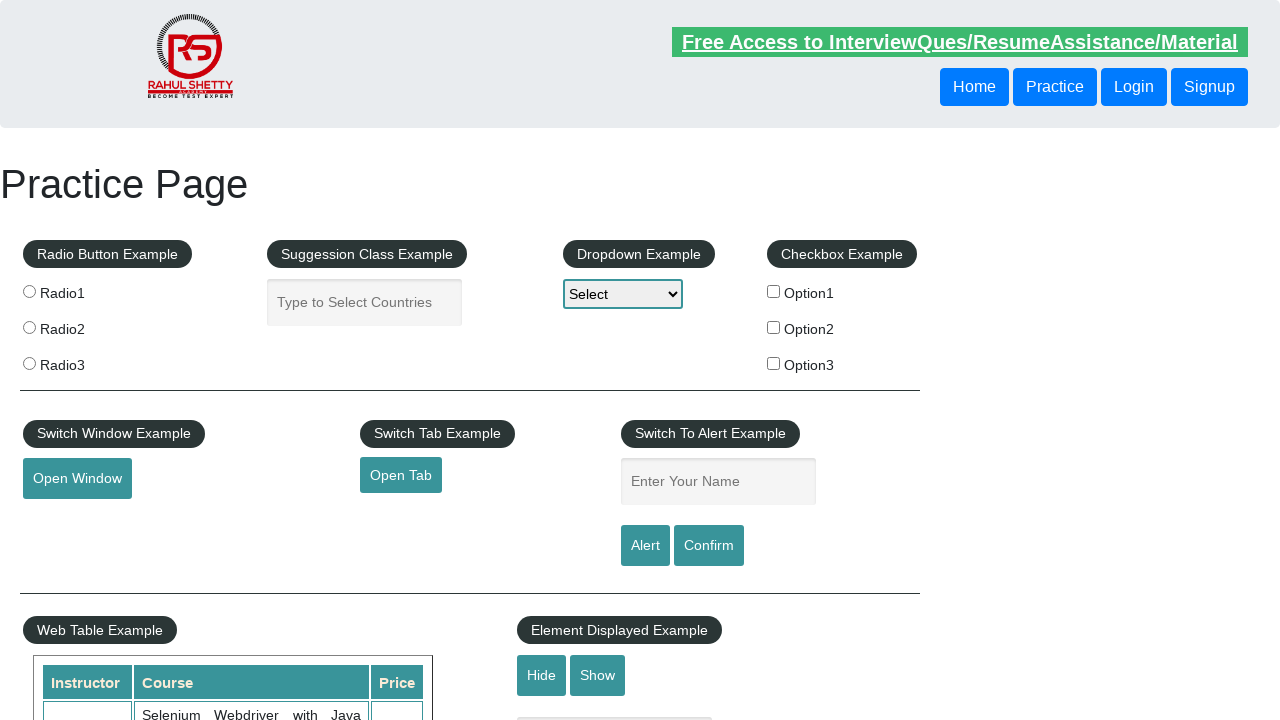

Created new page/tab for footer link 3
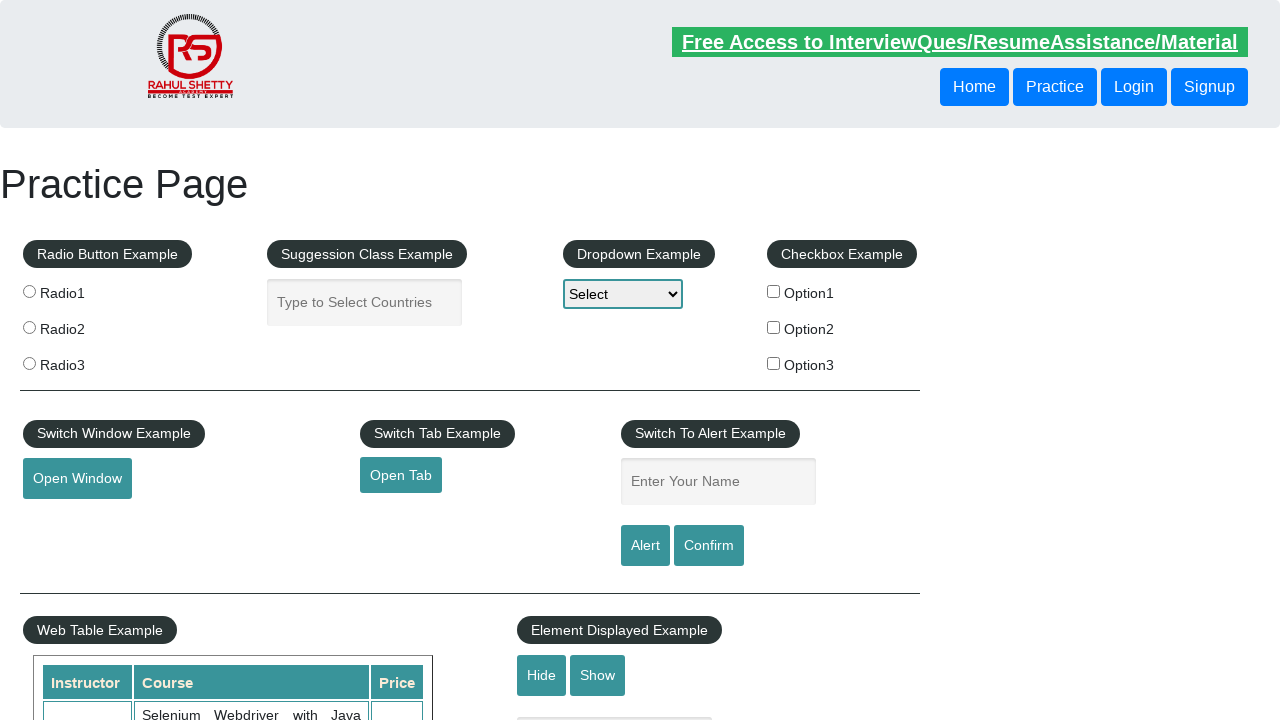

Navigated to footer link 3: https://courses.rahulshettyacademy.com/p/appium-tutorial
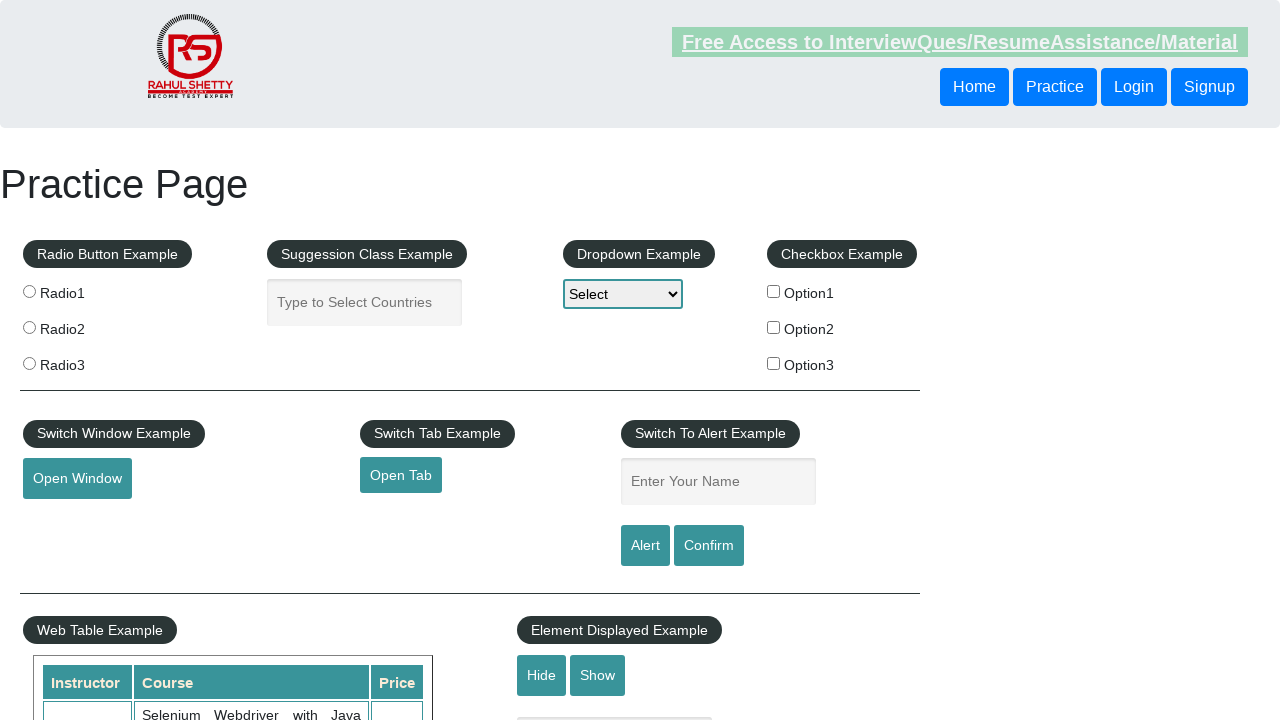

Located footer link at index 4
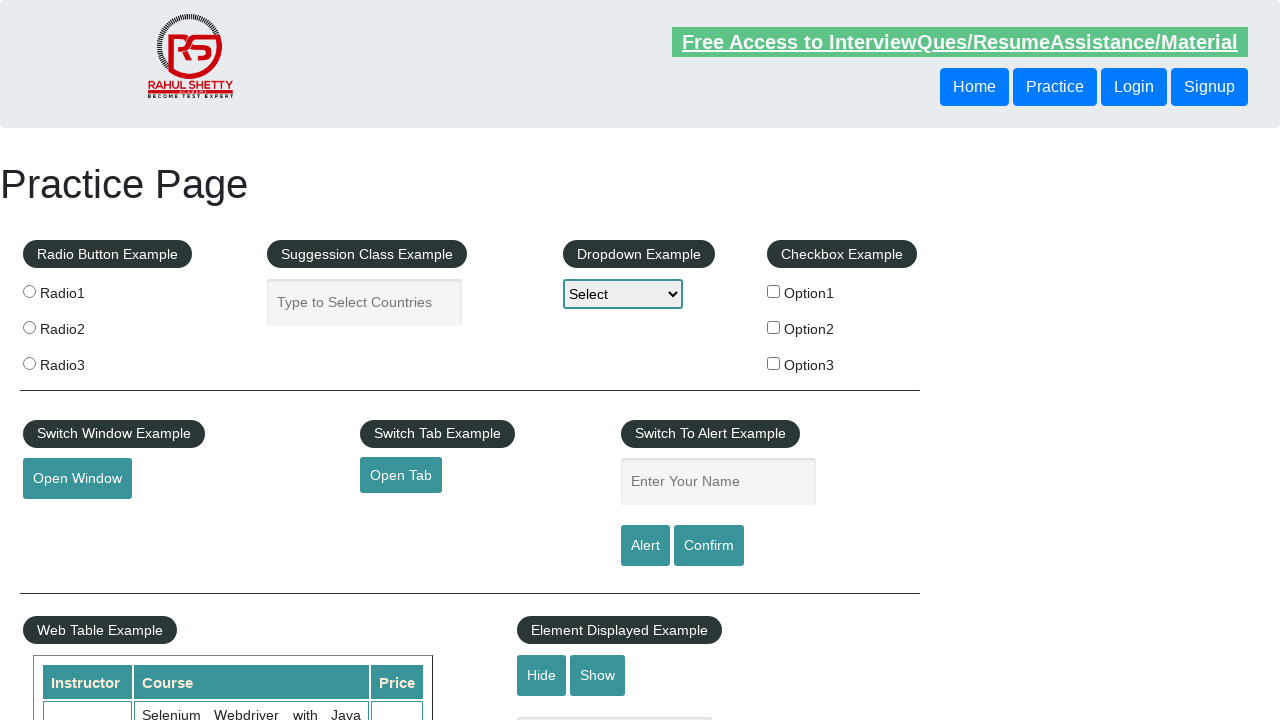

Retrieved href attribute from footer link 4
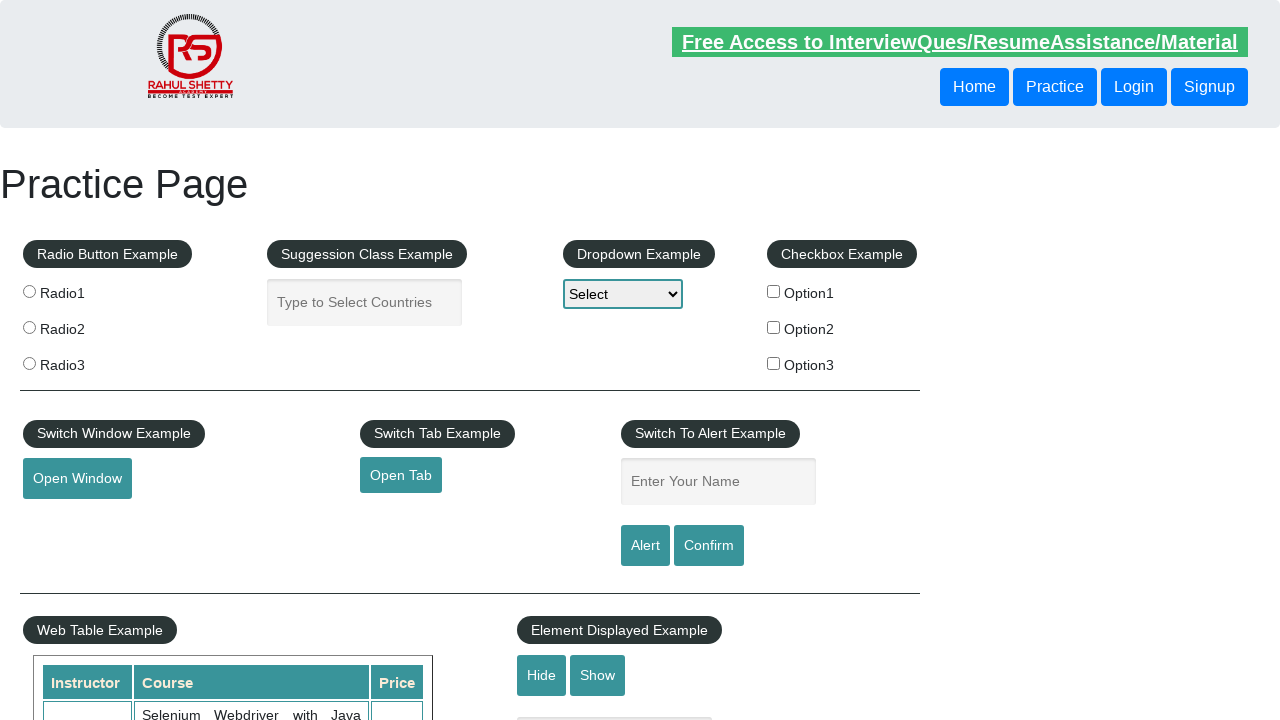

Created new page/tab for footer link 4
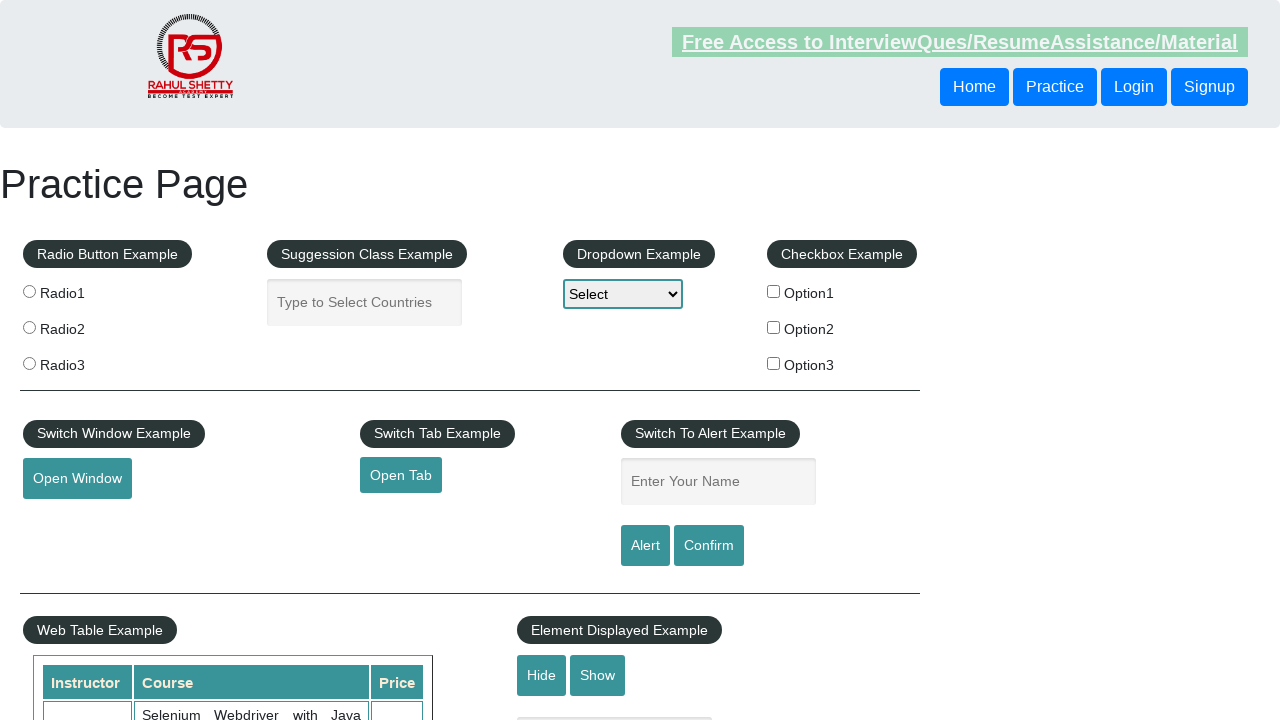

Navigated to footer link 4: https://jmeter.apache.org/
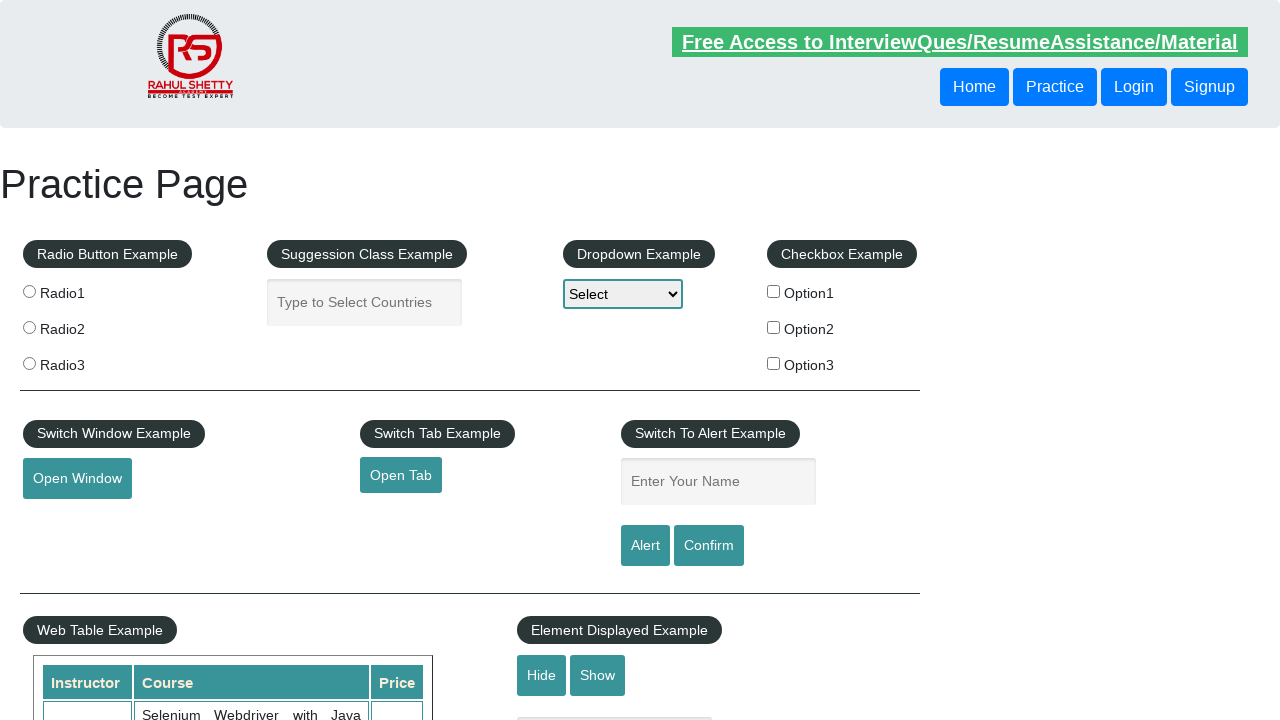

Retrieved all open pages/tabs from context
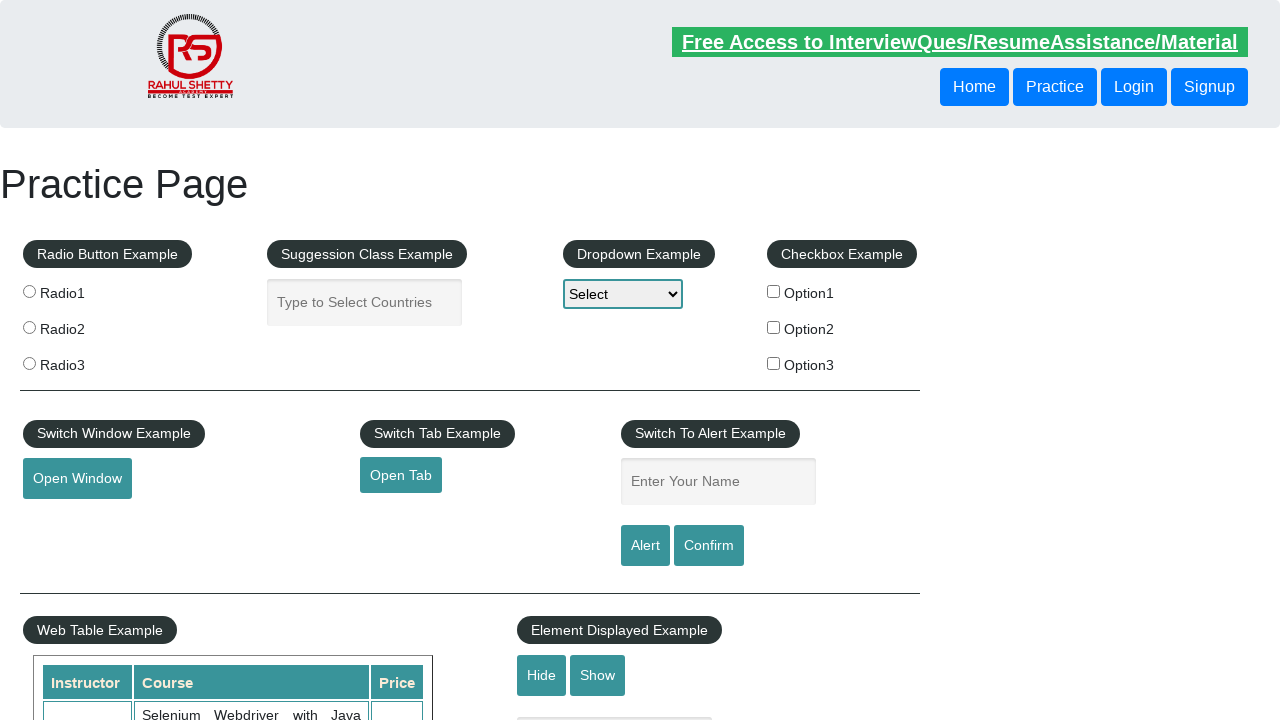

Reviewed tab 0 with title: Practice Page
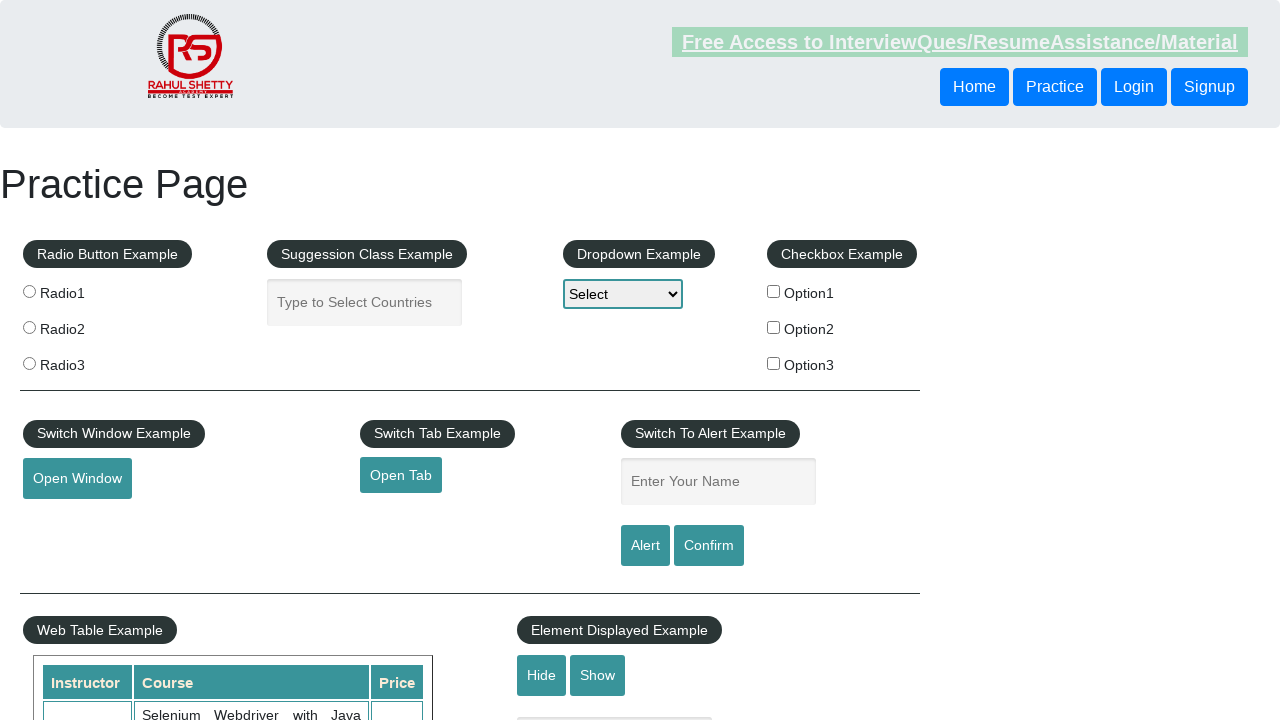

Reviewed tab 1 with title: REST API Tutorial
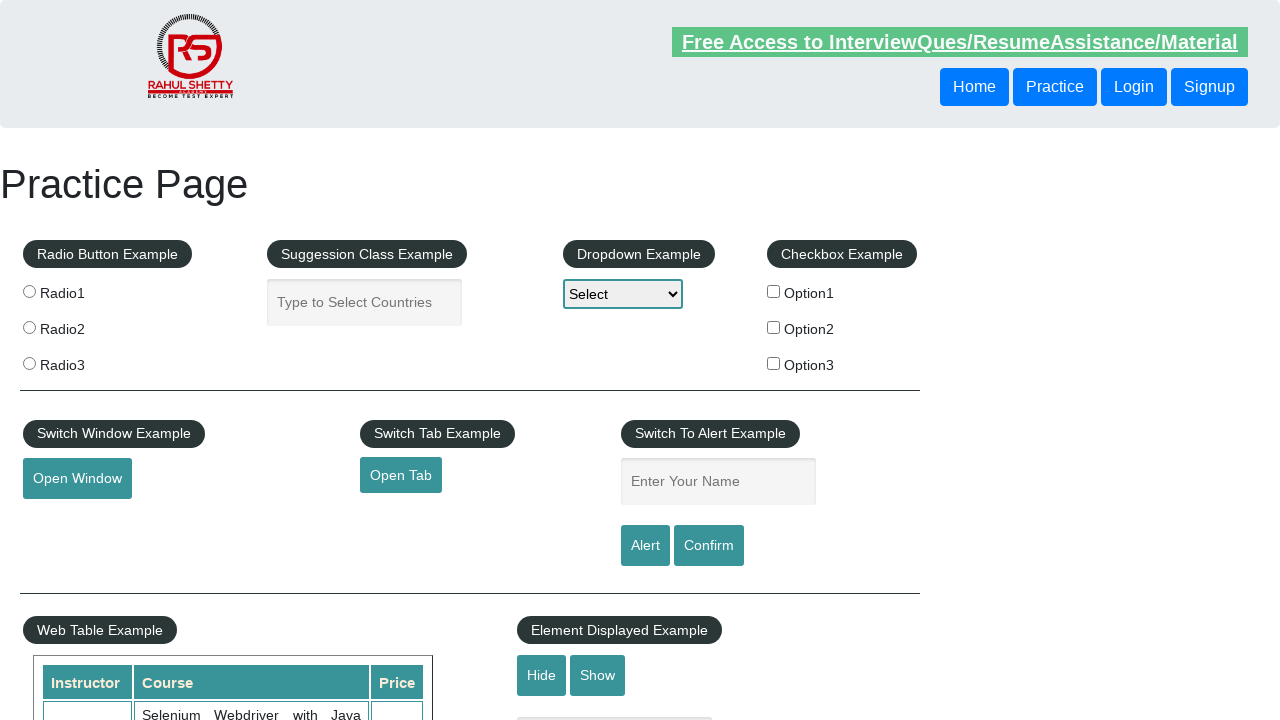

Reviewed tab 2 with title: The World’s Most Popular API Testing Tool | SoapUI
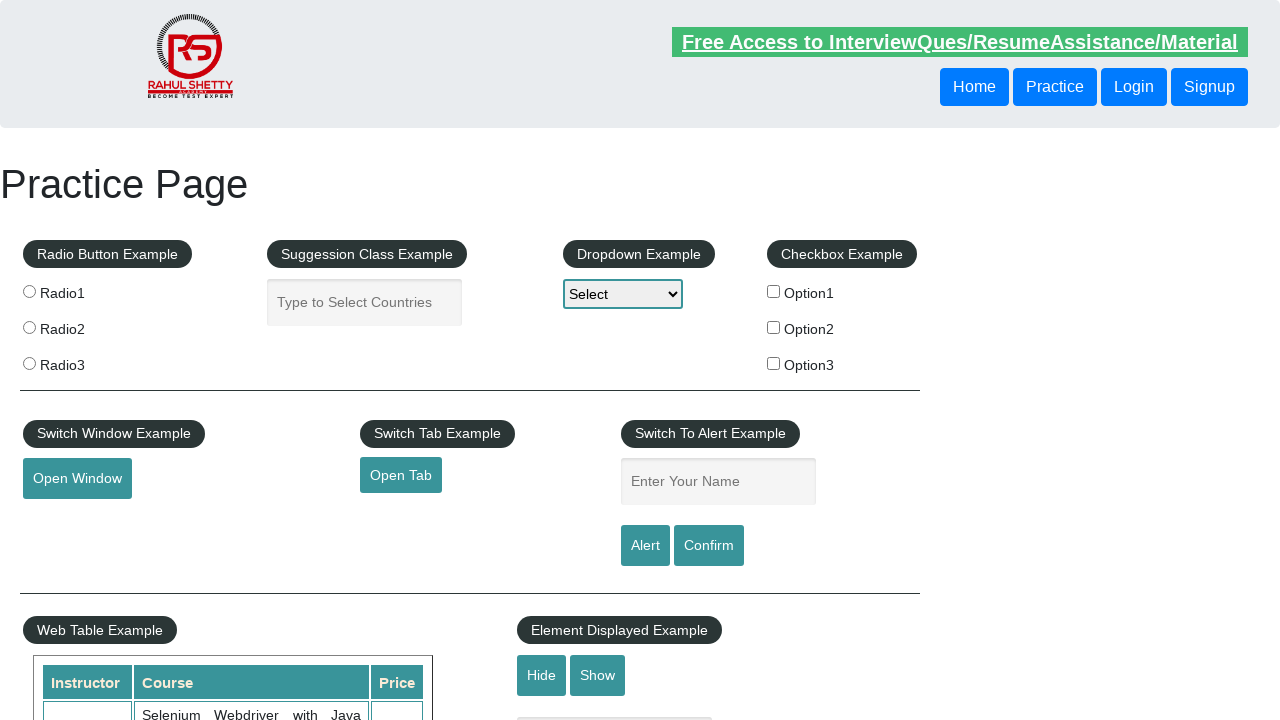

Reviewed tab 3 with title: Appium tutorial for Mobile Apps testing | RahulShetty Academy | Rahul
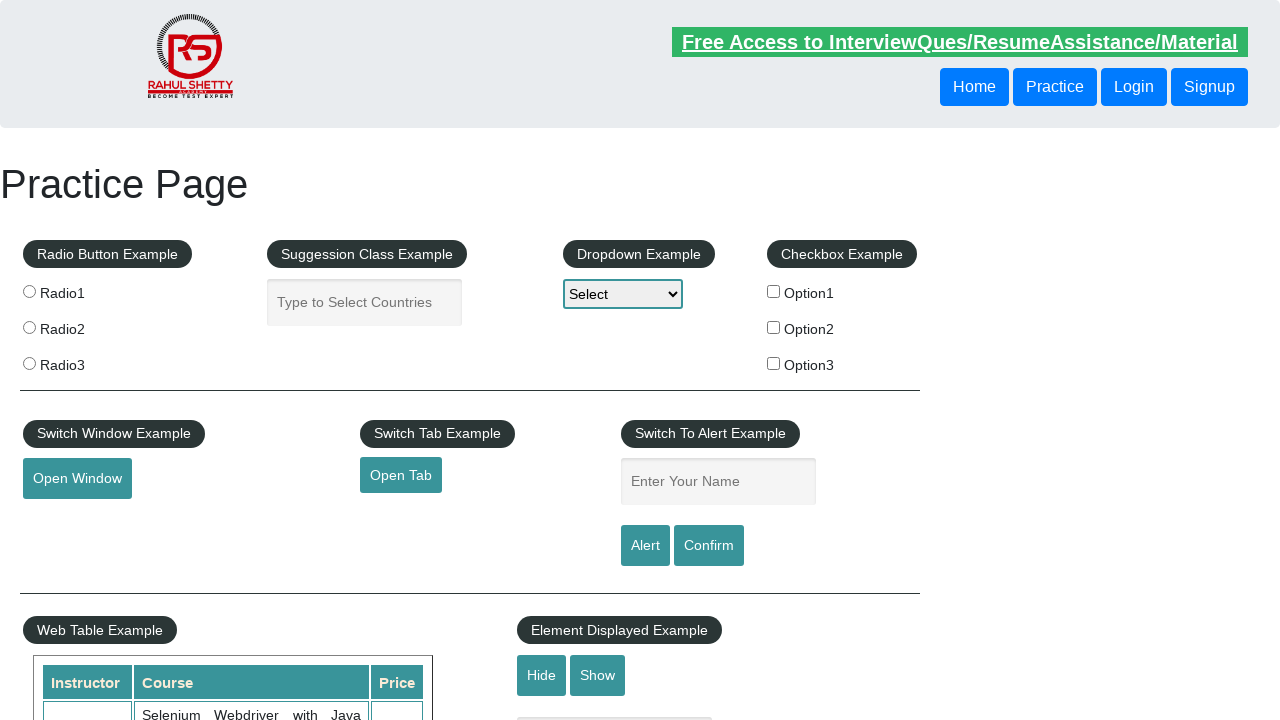

Reviewed tab 4 with title: Apache JMeter - Apache JMeter™
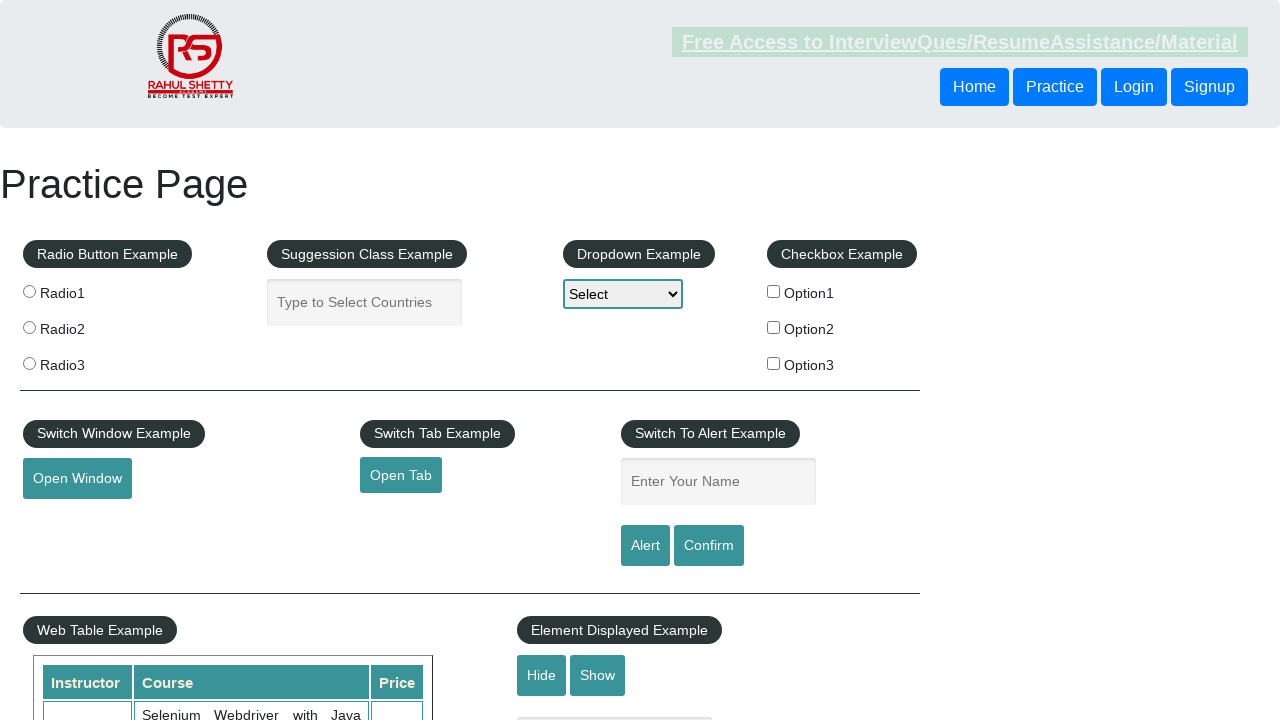

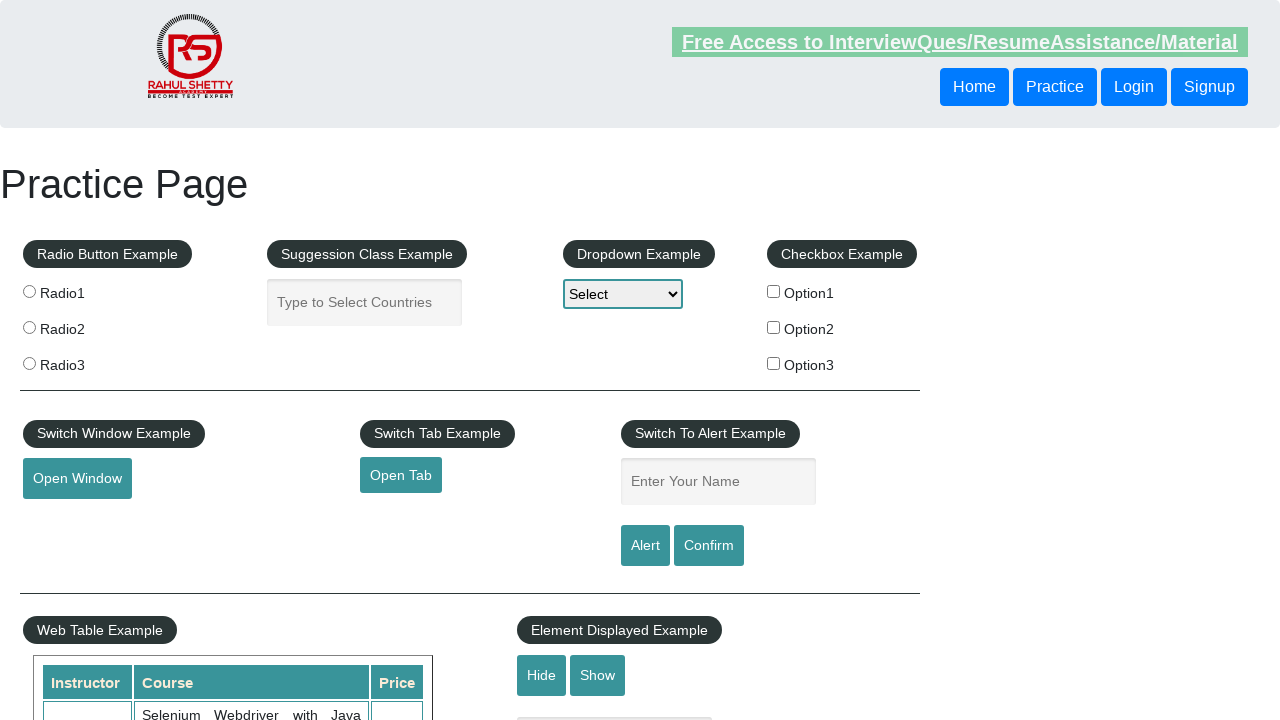